Tests JavaScript prompt alert functionality by clicking to open a prompt box, entering text into the prompt, accepting it, and verifying the entered text is displayed on the page.

Starting URL: https://demo.automationtesting.in/Alerts.html

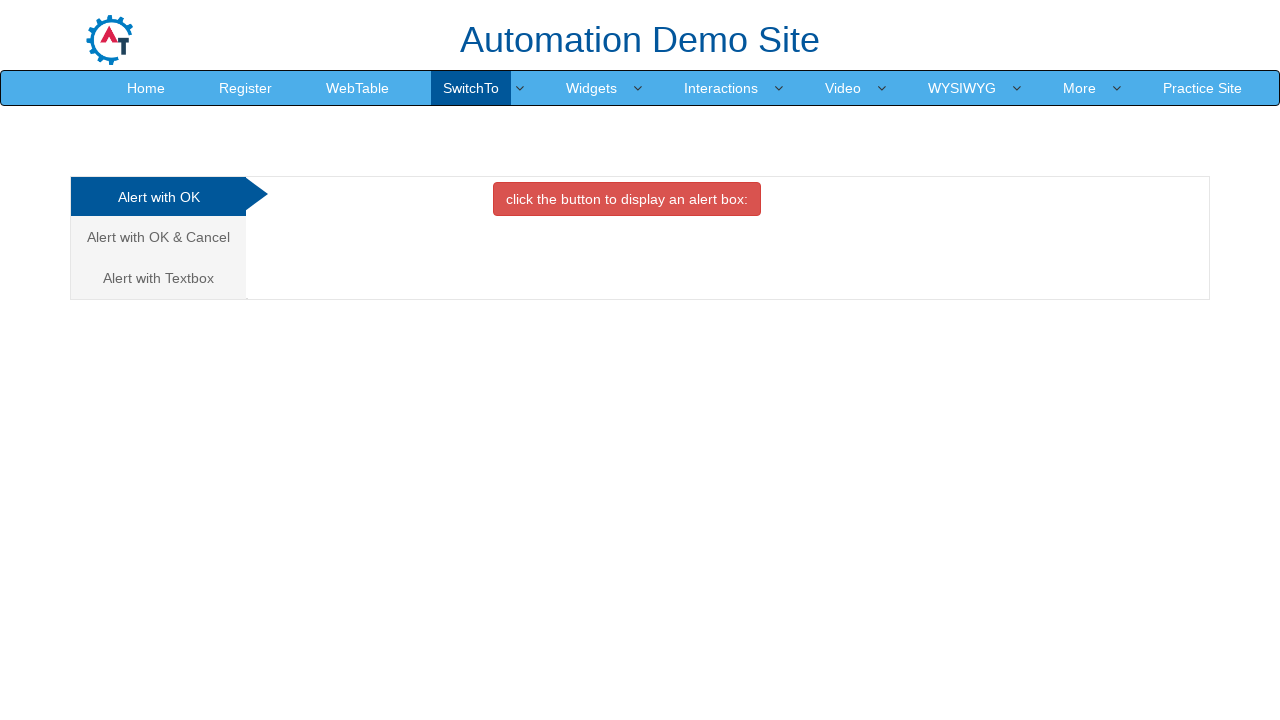

Clicked on 'Alert with Textbox' tab at (158, 278) on xpath=//a[normalize-space()='Alert with Textbox']
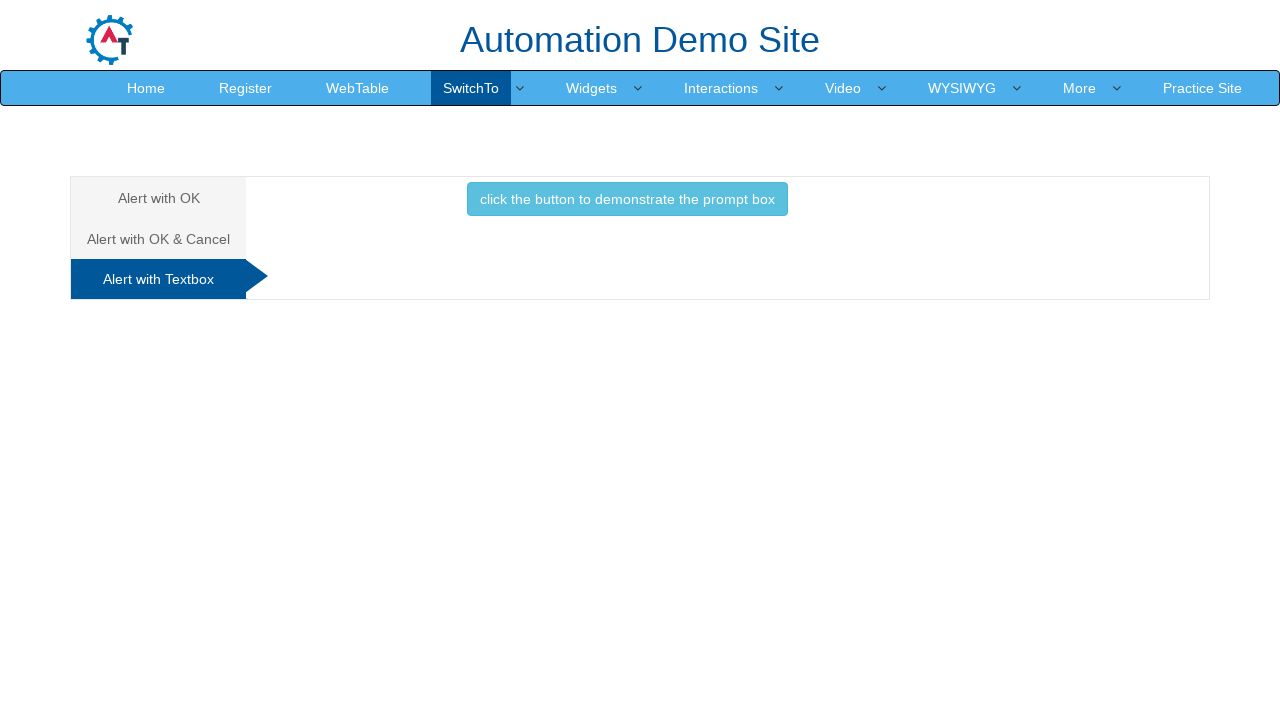

Clicked button to trigger prompt box at (627, 199) on xpath=//button[normalize-space()='click the button to demonstrate the prompt box
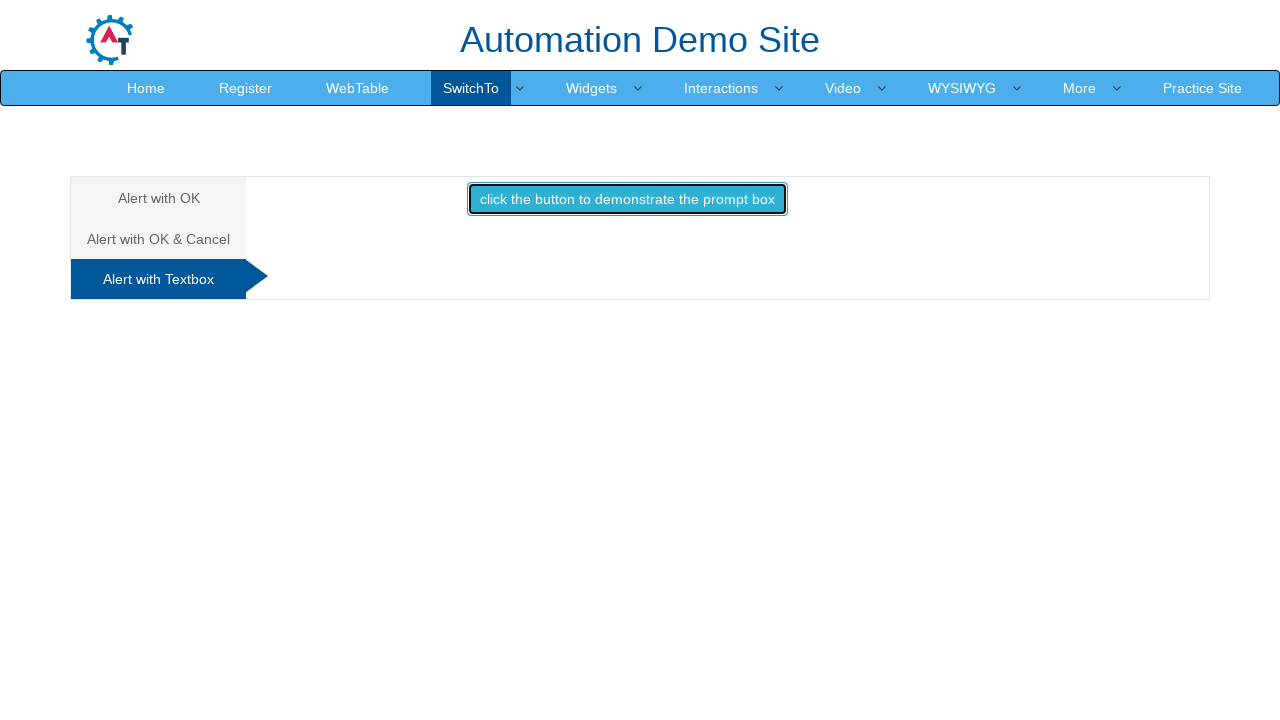

Set up initial dialog handler
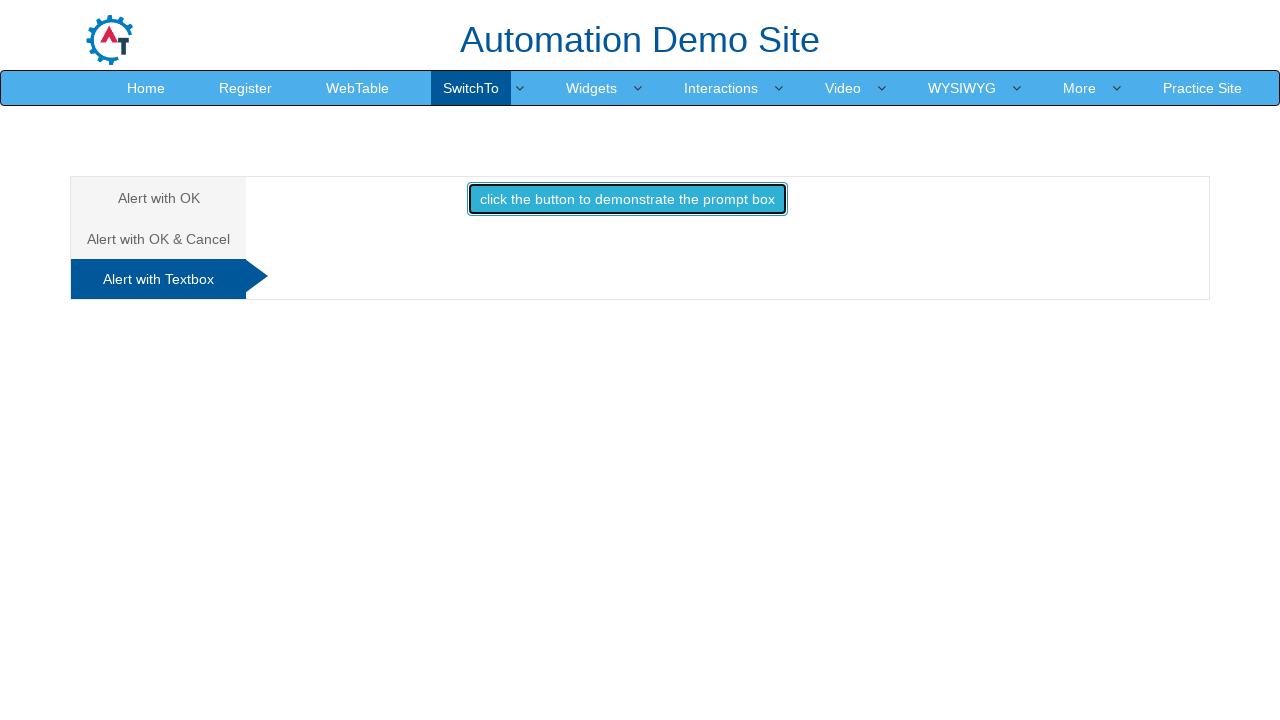

Removed initial dialog listener
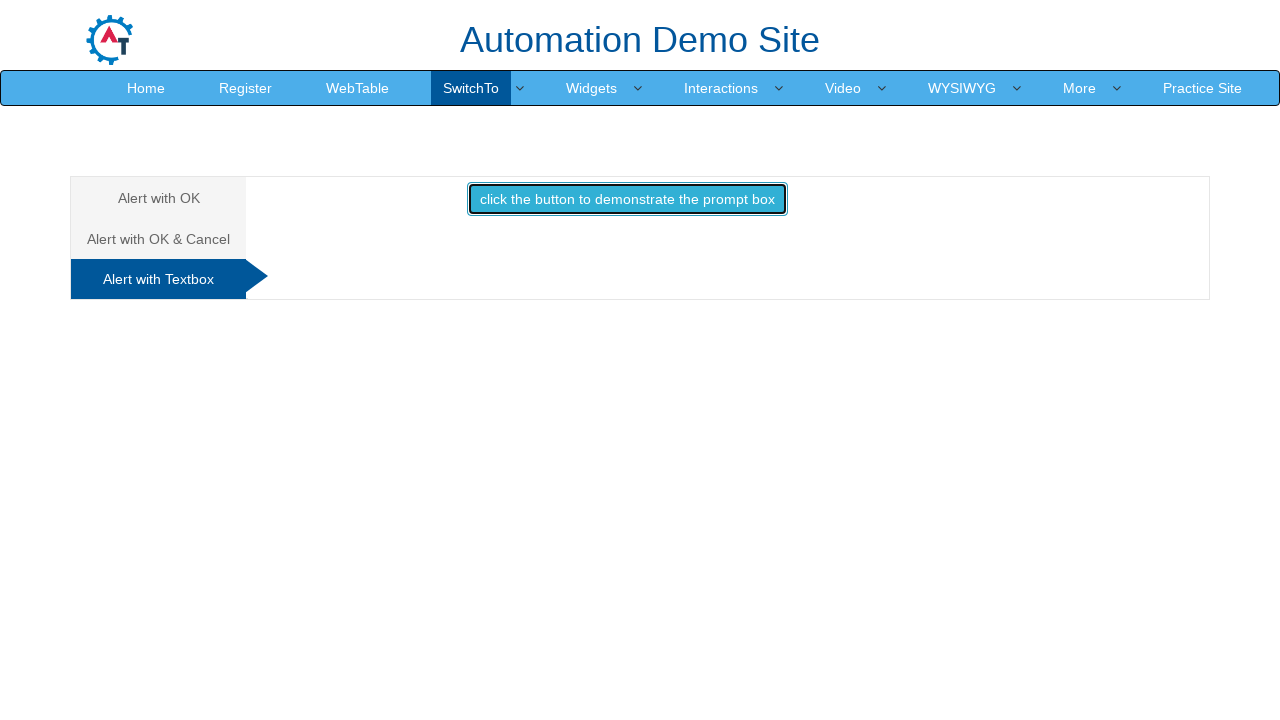

Set up dialog handler to accept prompt with text 'Trinh Minh'
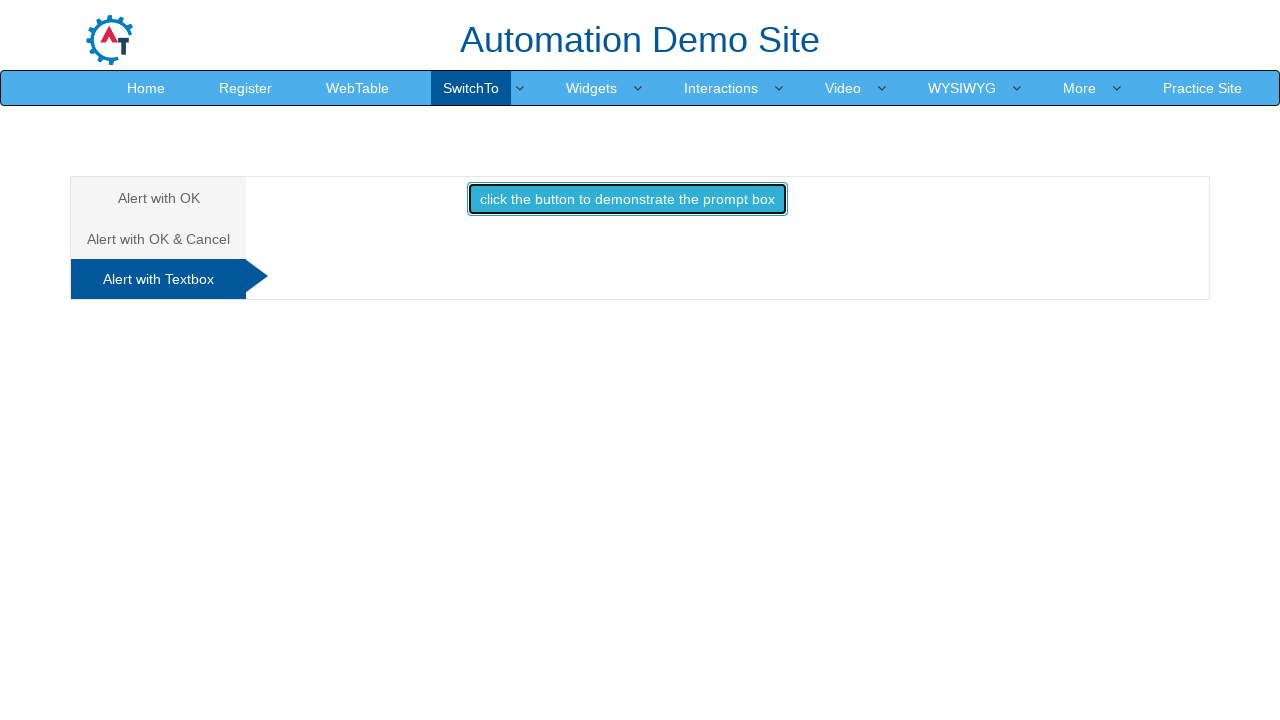

Clicked button again to trigger prompt with handler ready at (627, 199) on xpath=//button[normalize-space()='click the button to demonstrate the prompt box
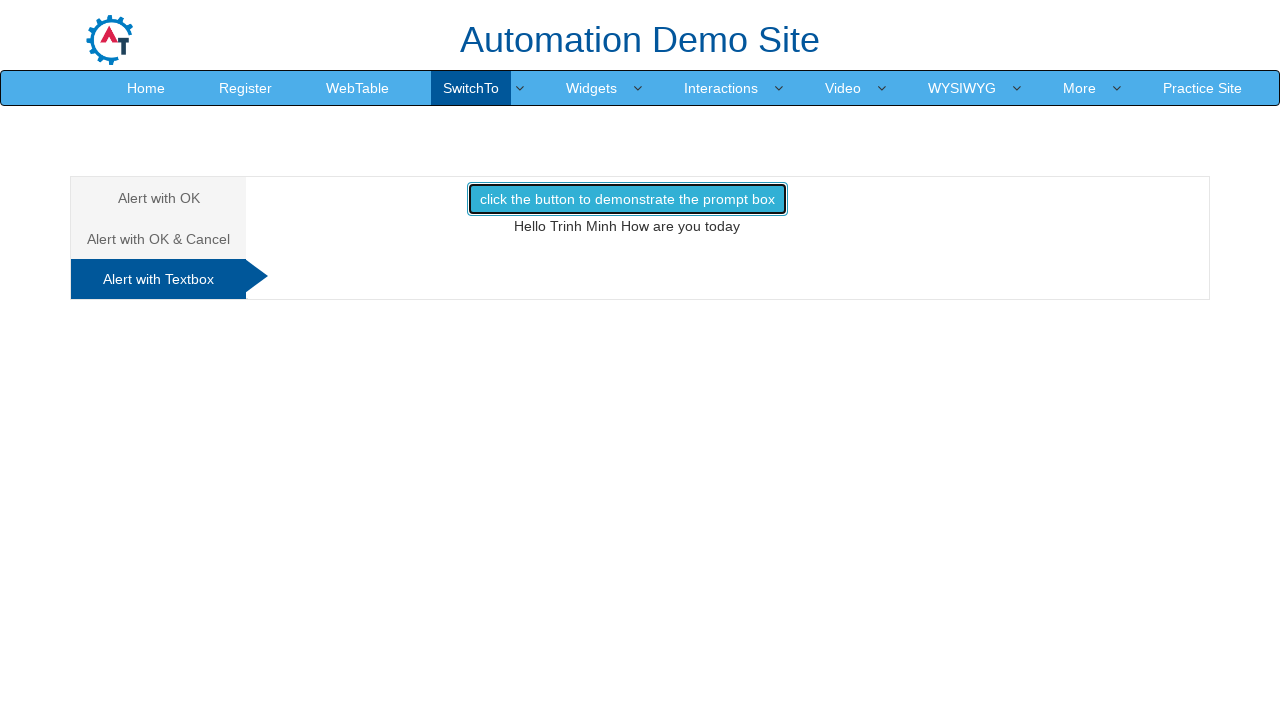

Result text element loaded
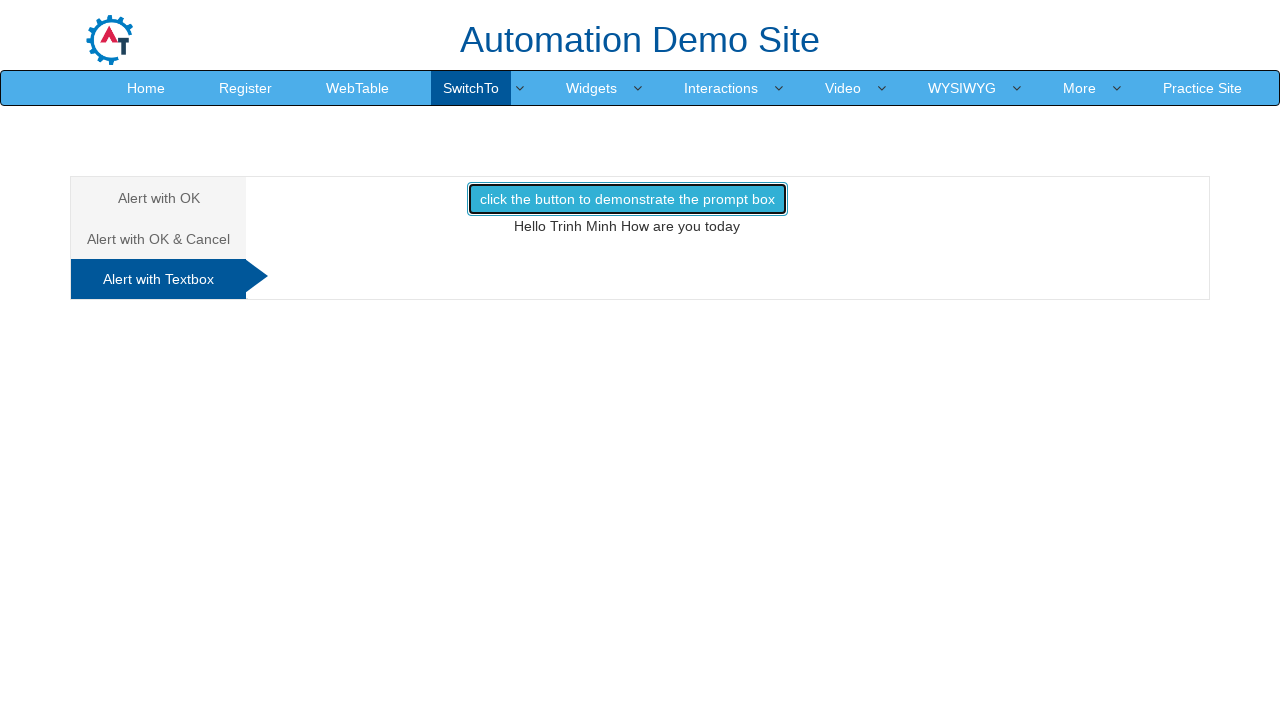

Retrieved result text: 'Hello Trinh Minh How are you today'
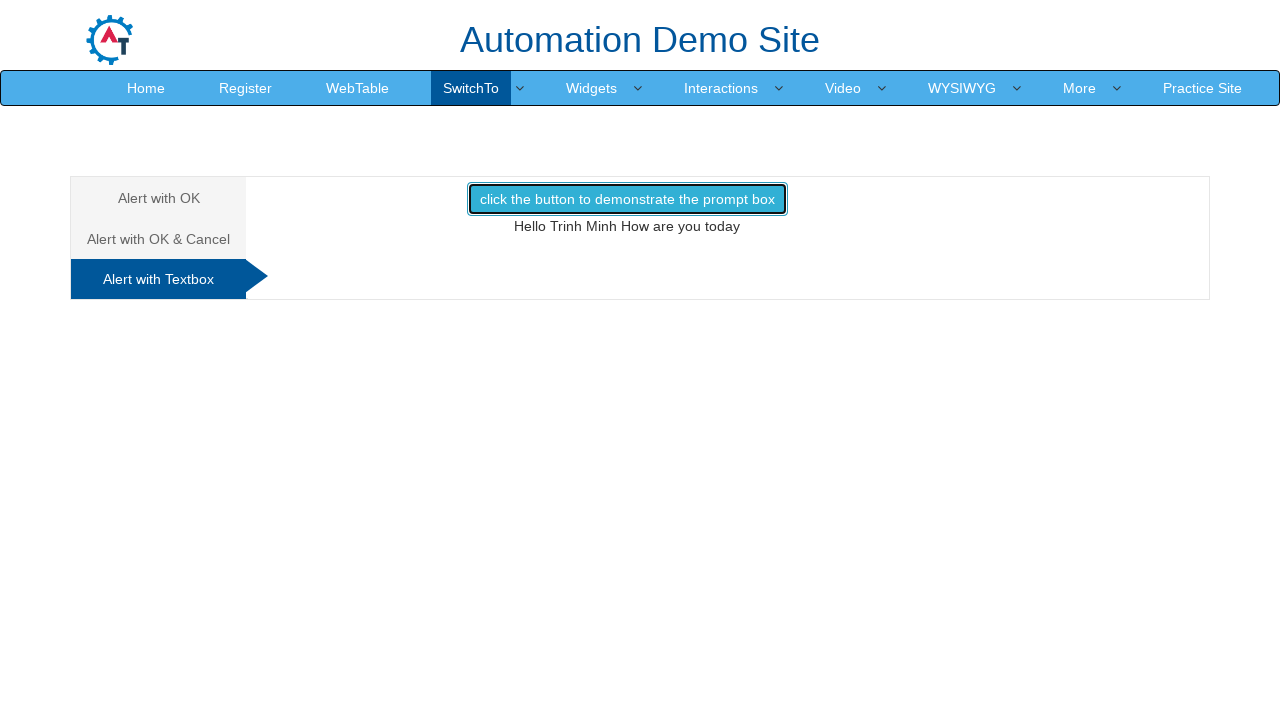

Verified that result text matches expected value 'Hello Trinh Minh How are you today'
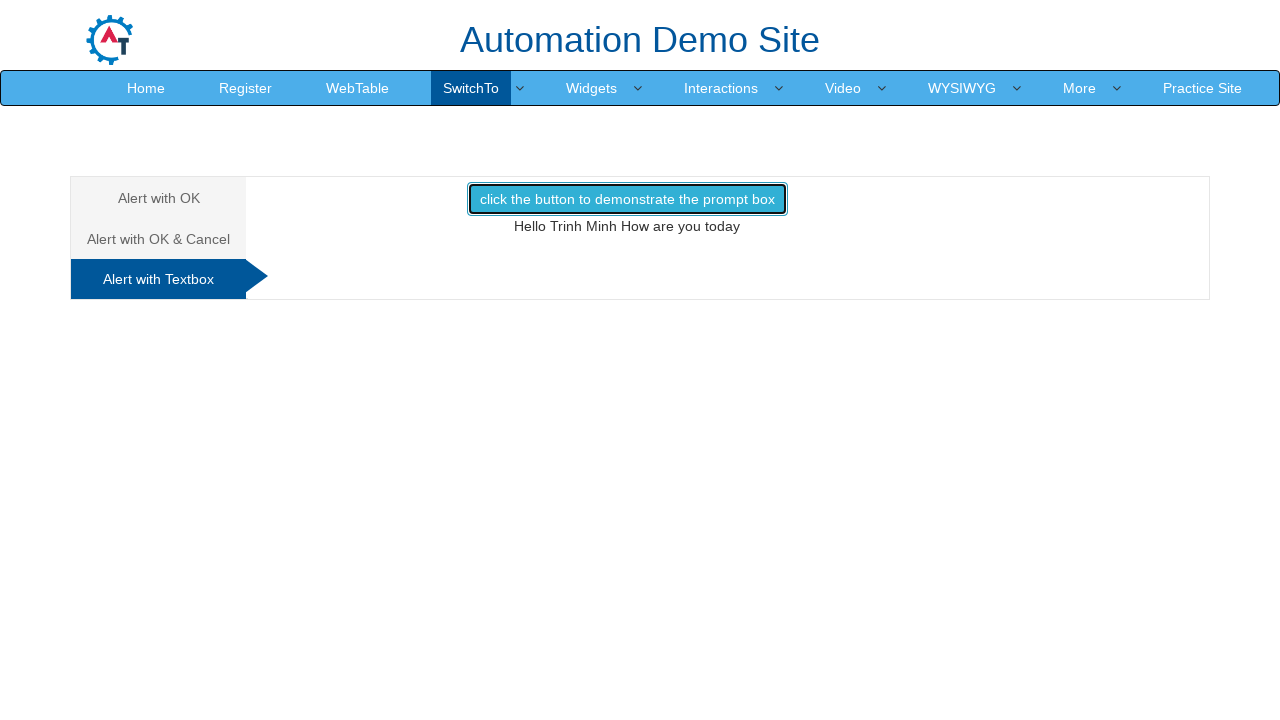

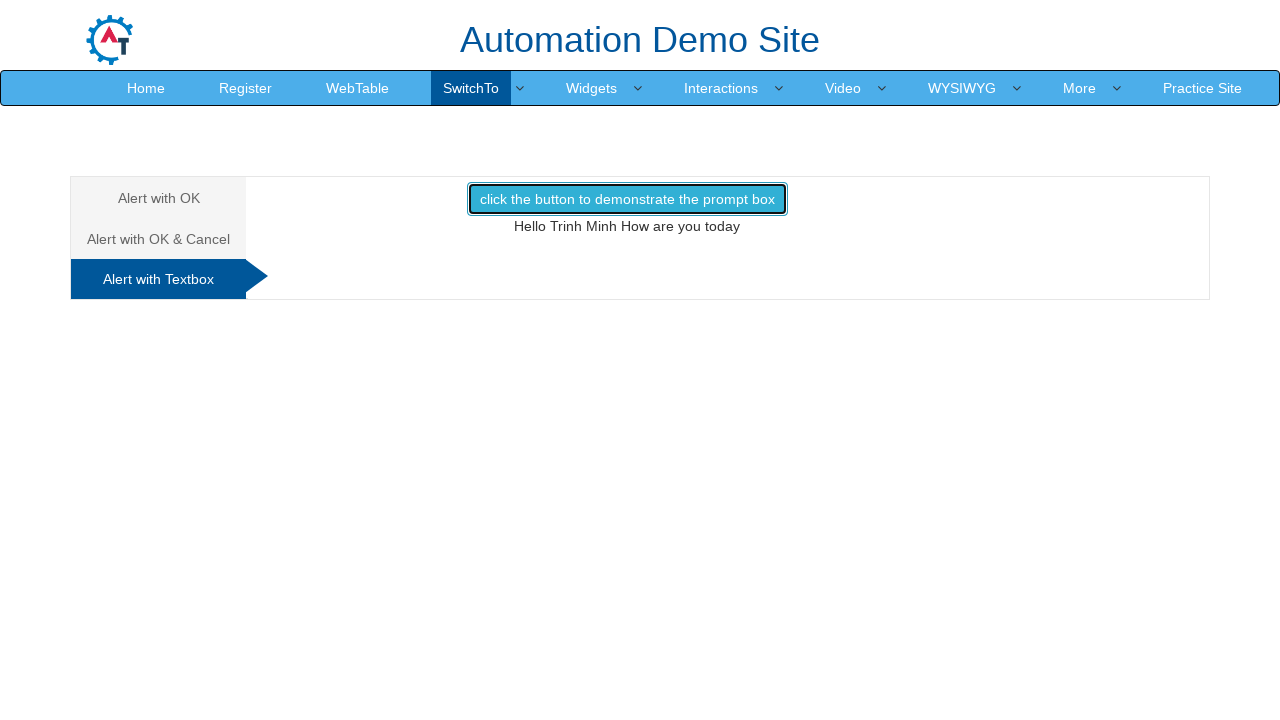